Tests basic form filling on a Selenium practice form by entering first name, last name, selecting gender, experience level, and a date.

Starting URL: https://www.techlistic.com/p/selenium-practice-form.html

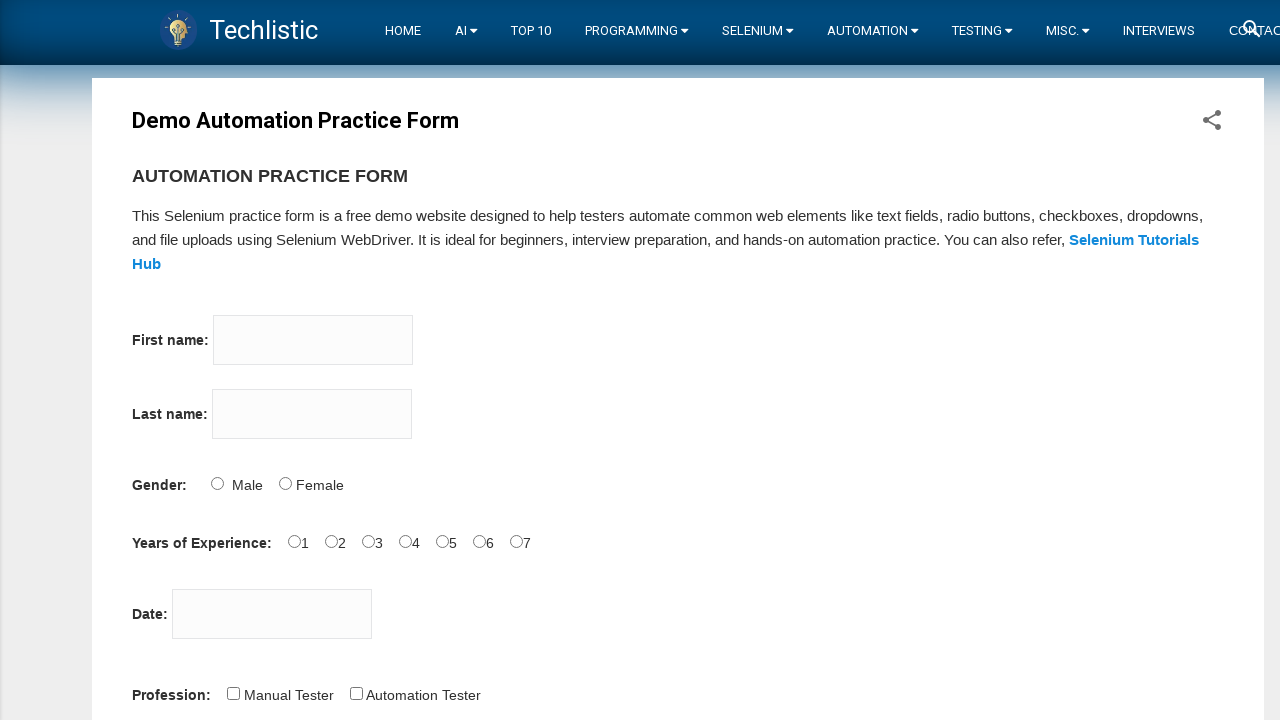

Filled first name field with 'kiran' on input[name='firstname']
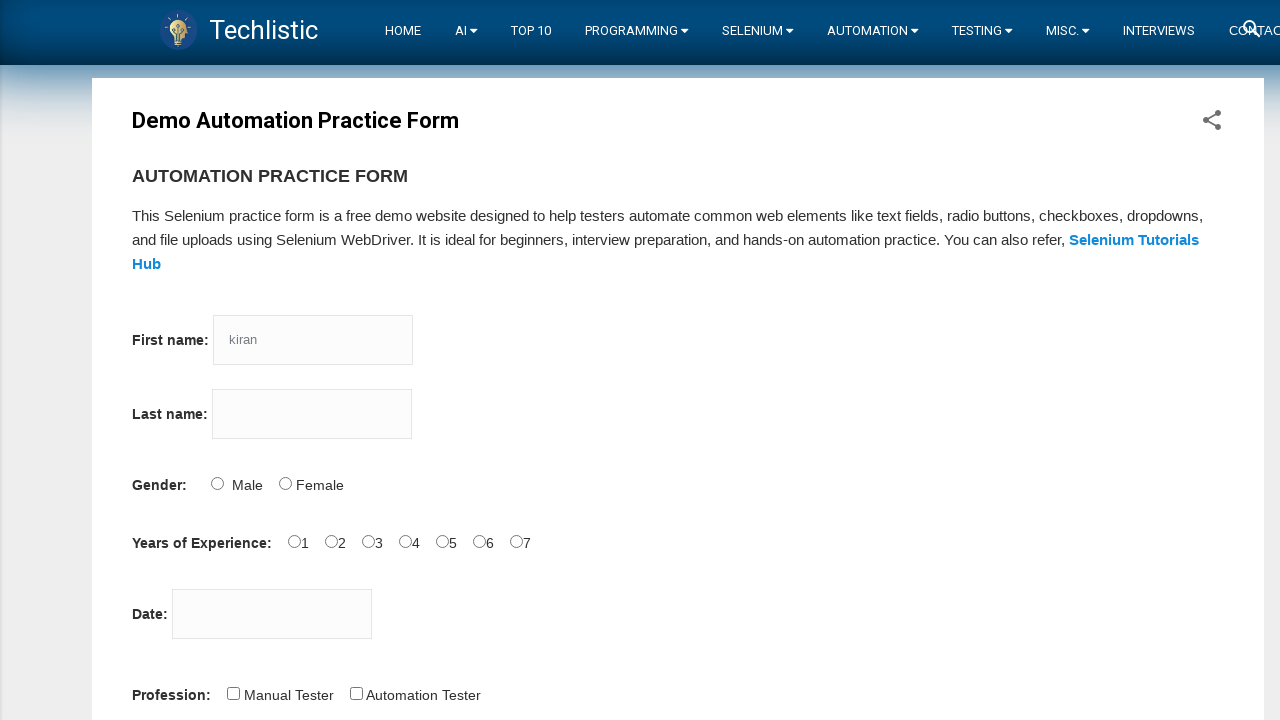

Filled last name field with 'Nikam' on input[name='lastname']
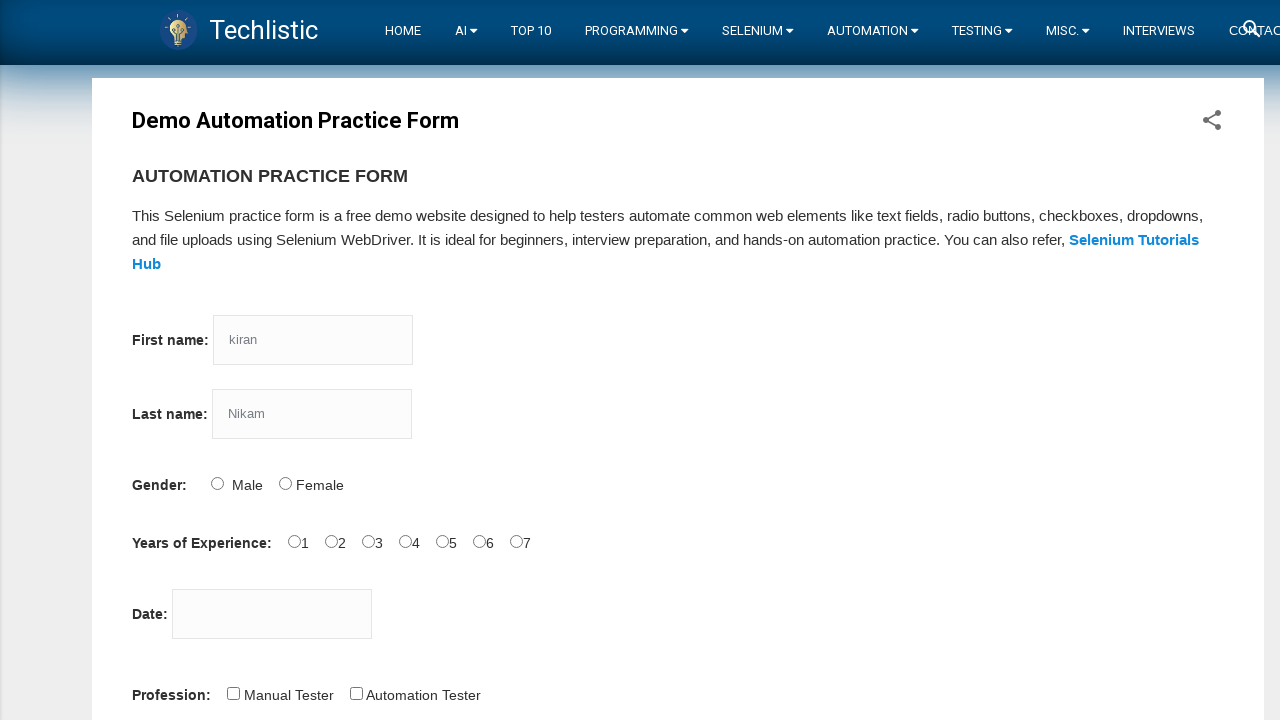

Selected Male gender option at (217, 483) on #sex-0
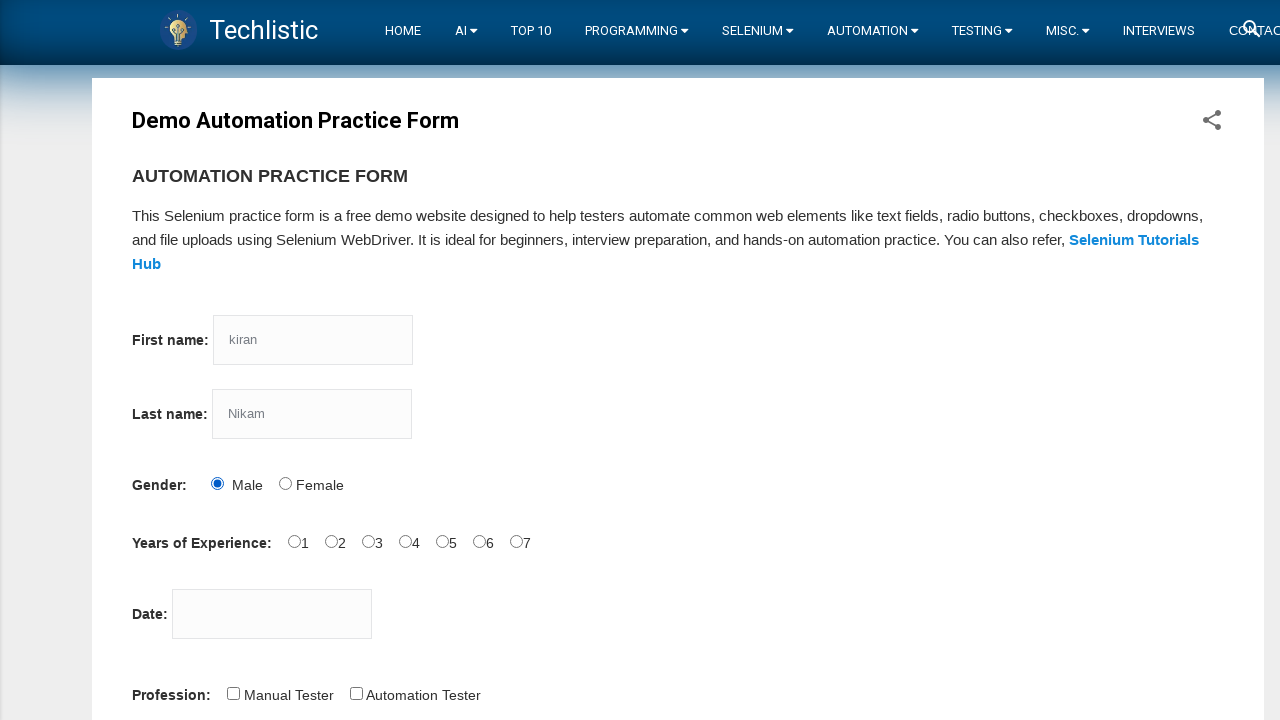

Selected 1 year experience level at (294, 541) on #exp-0
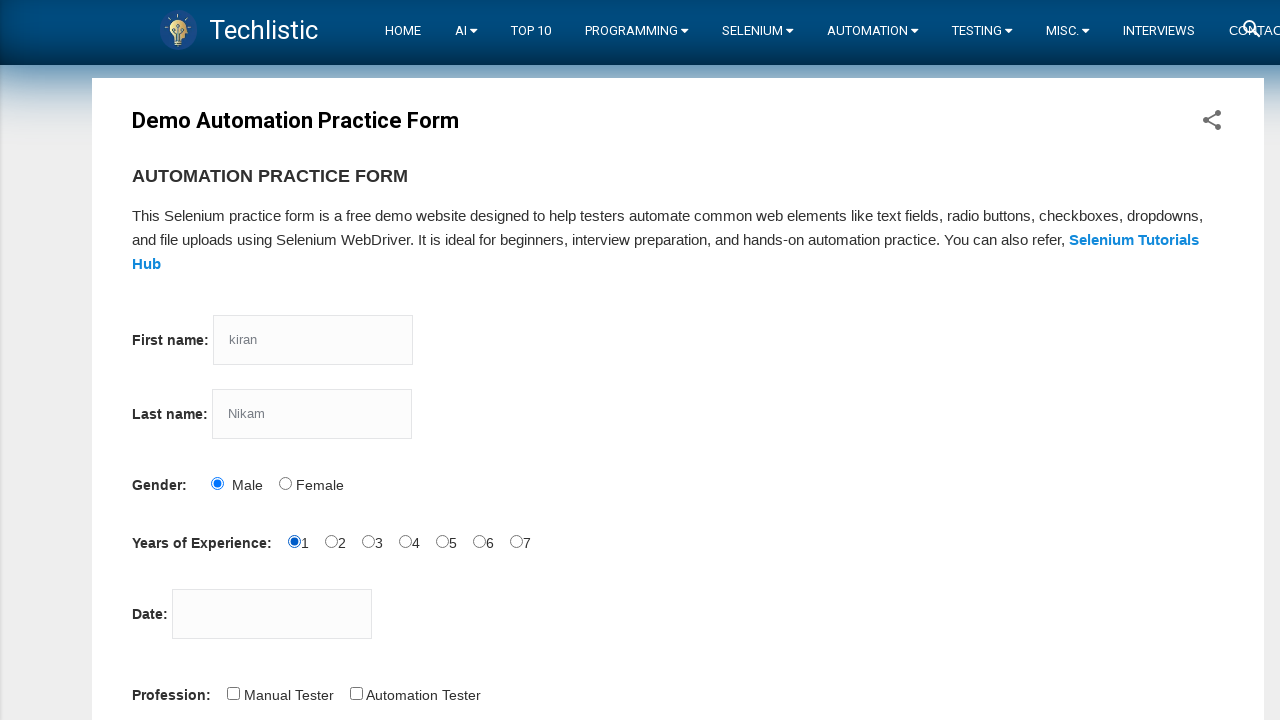

Filled date picker with '12/2/2024' on #datepicker
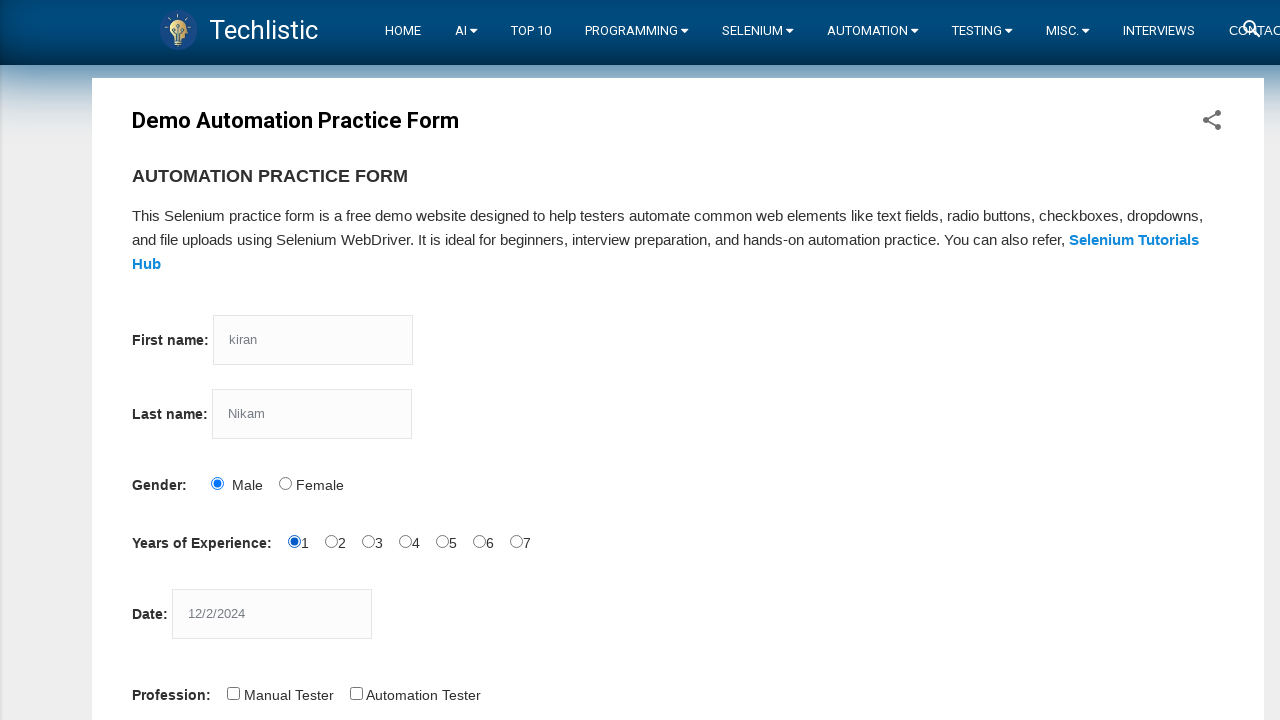

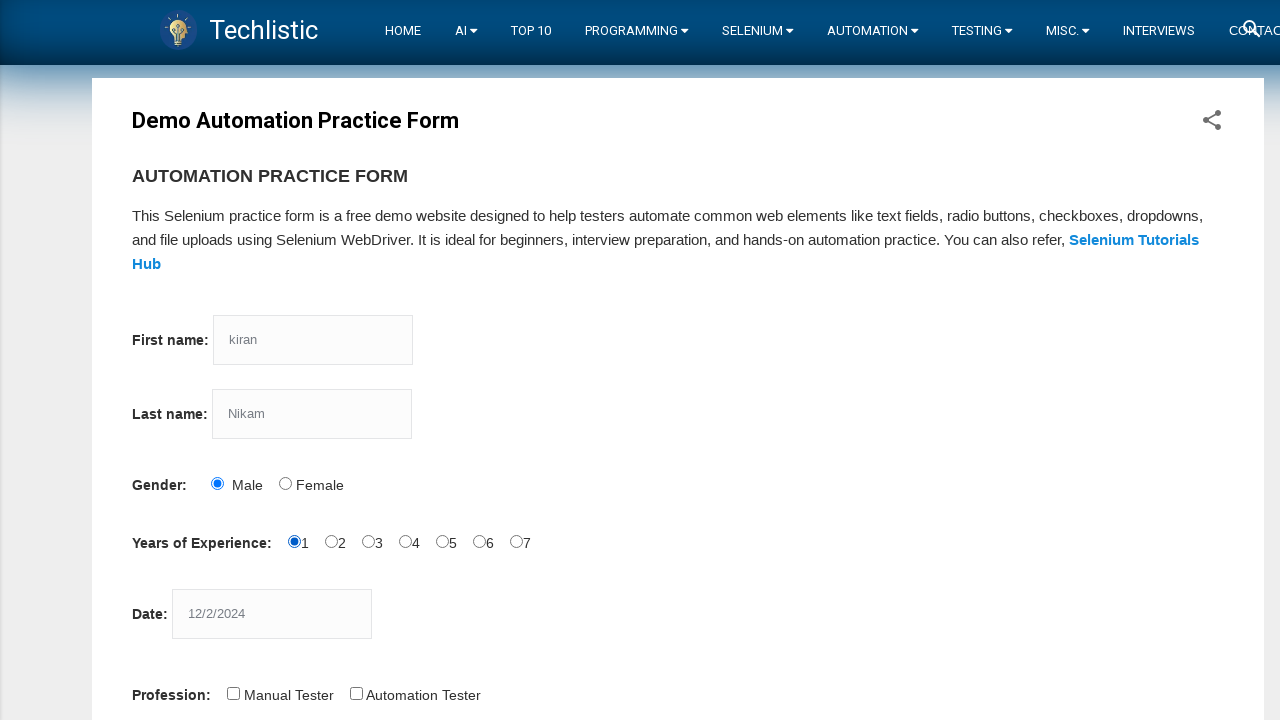